Tests radio button and checkbox functionality on a practice page by clicking a checkbox, verifying its selection state, and clicking a radio button element

Starting URL: https://rahulshettyacademy.com/dropdownsPractise/

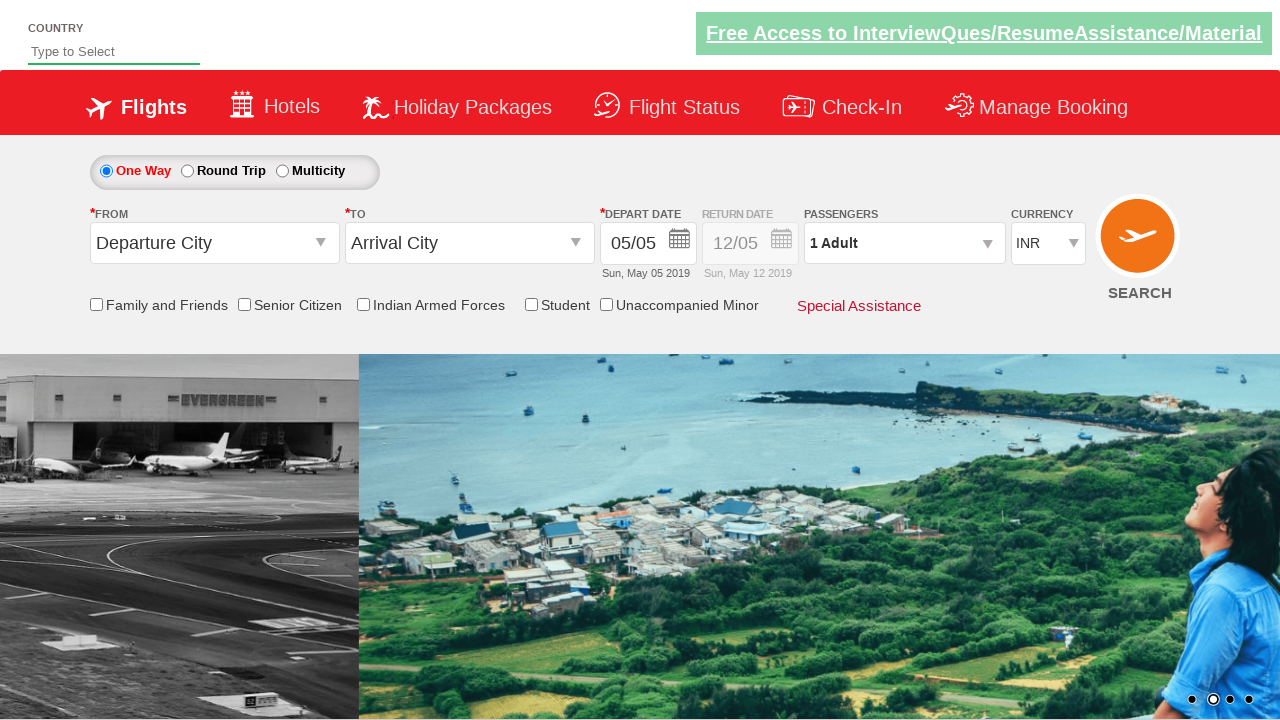

Located friends and family checkbox element
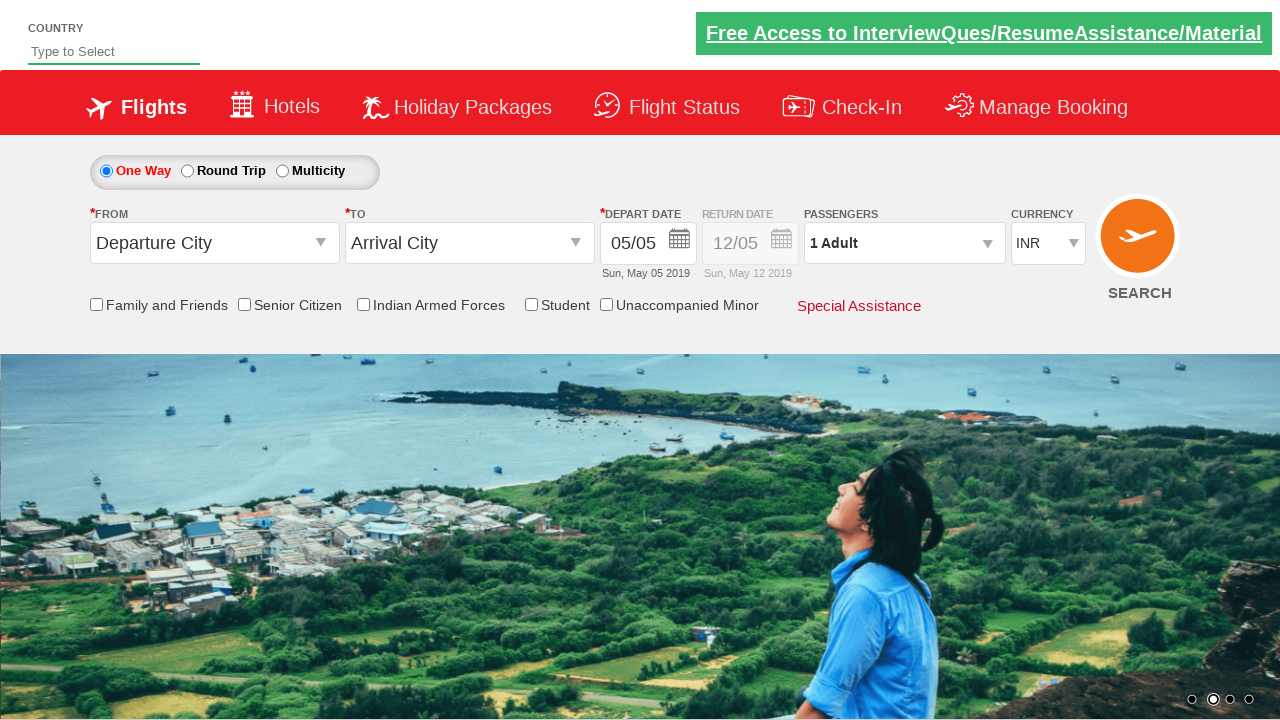

Checked initial state of friends and family checkbox
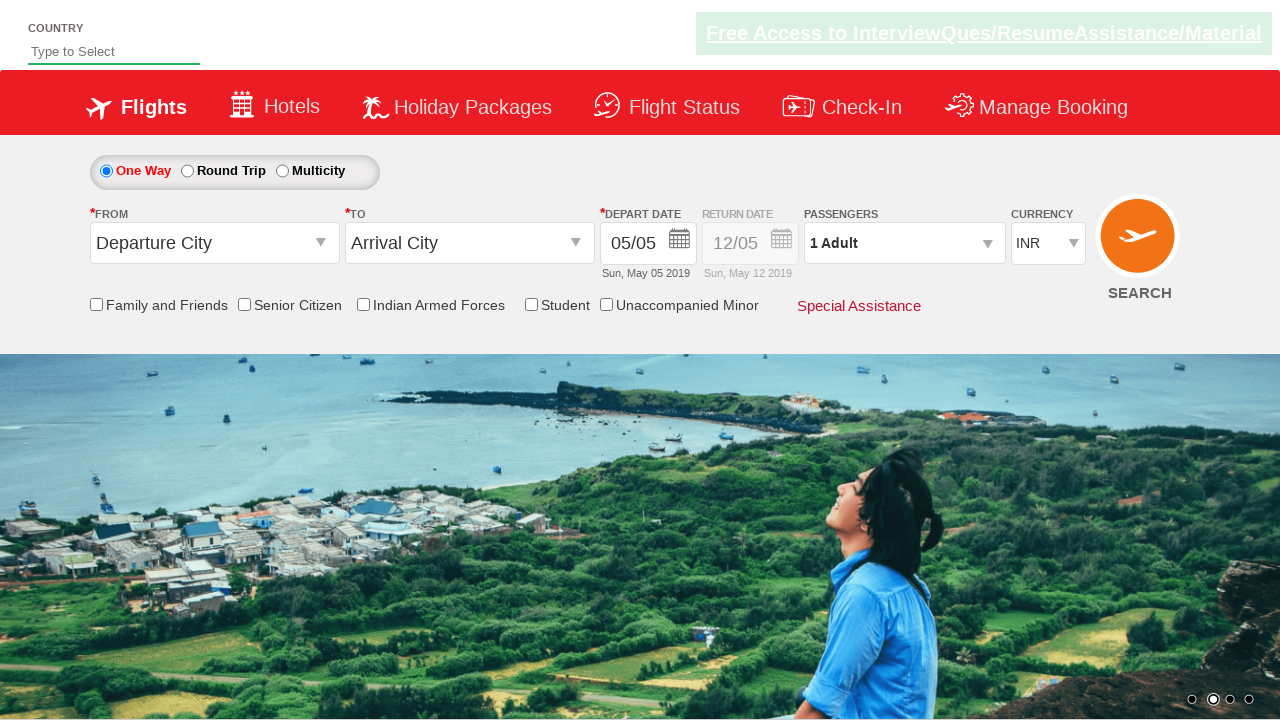

Clicked friends and family checkbox at (96, 304) on input[id='ctl00_mainContent_chk_friendsandfamily']
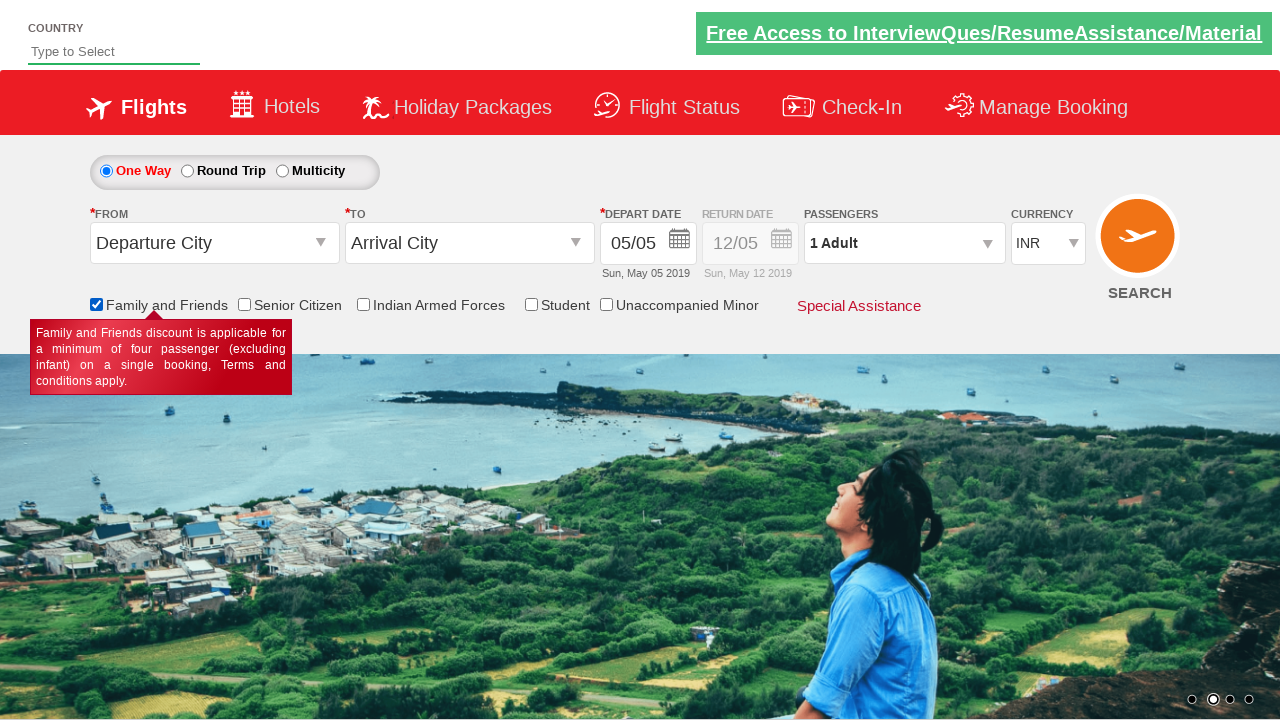

Verified friends and family checkbox is now selected
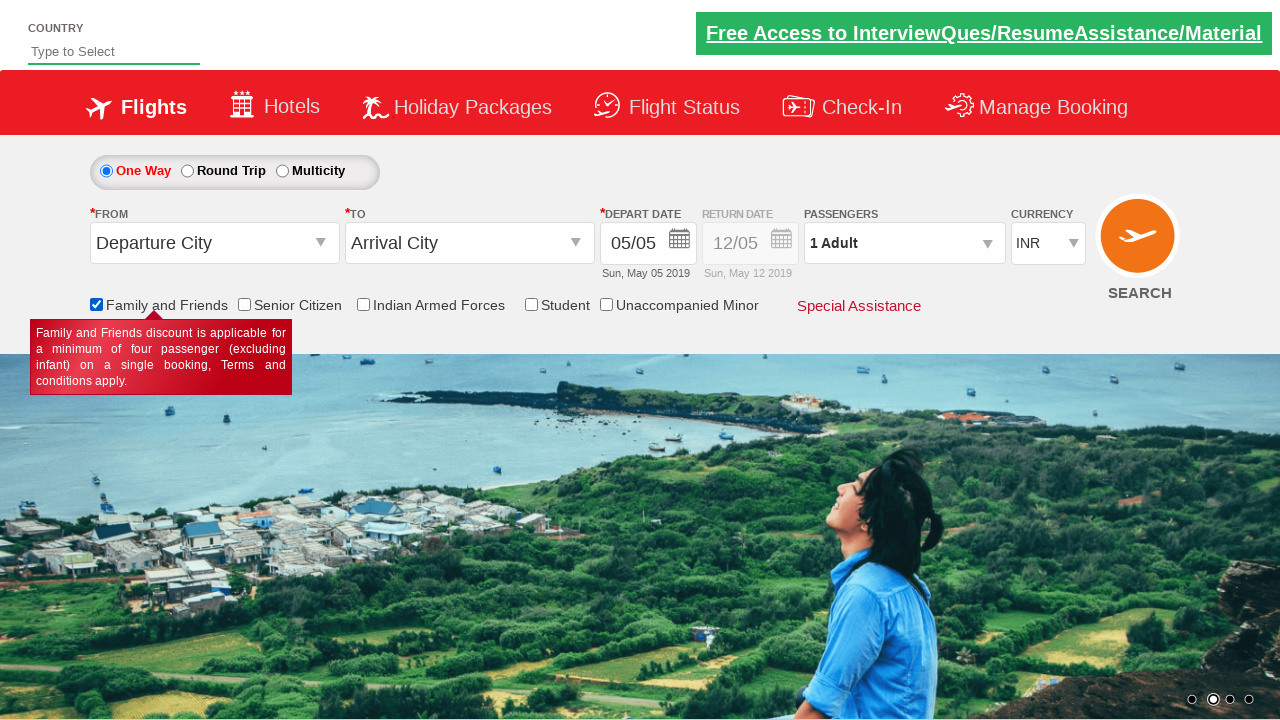

Counted all checkboxes on the page
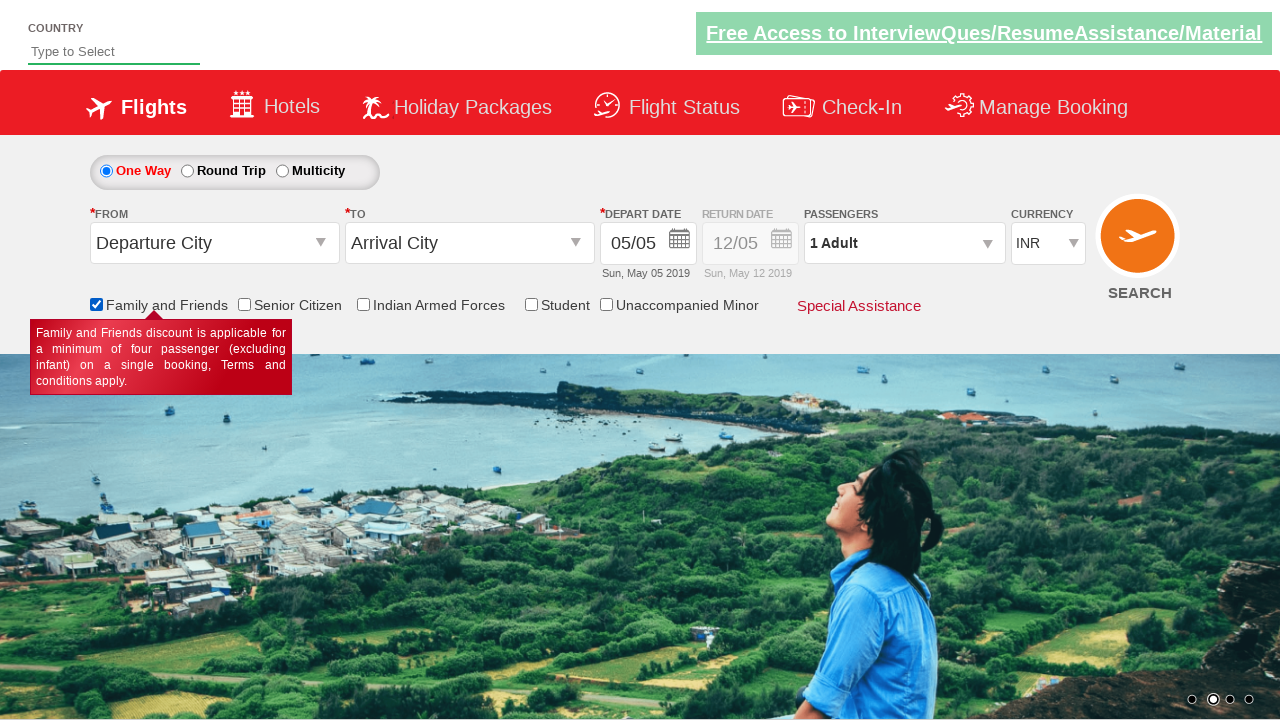

Displayed checkbox count
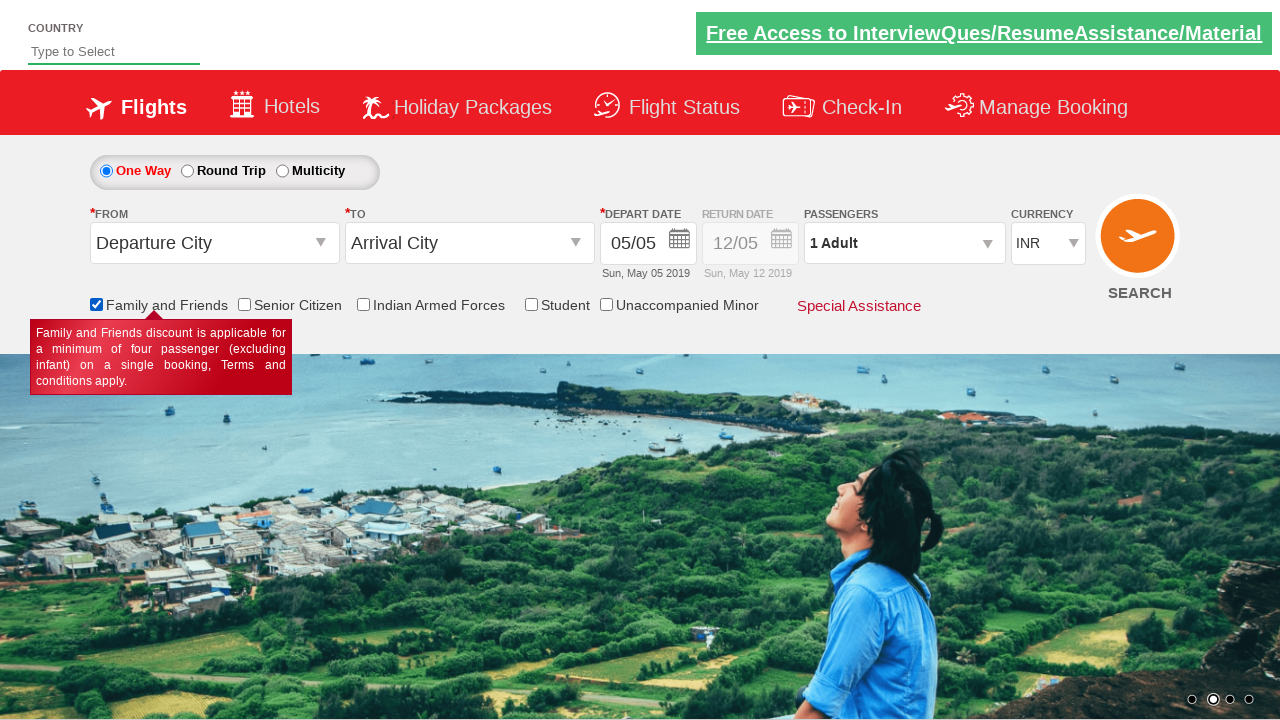

Clicked unmarried radio button element at (679, 305) on #UnmrDiv
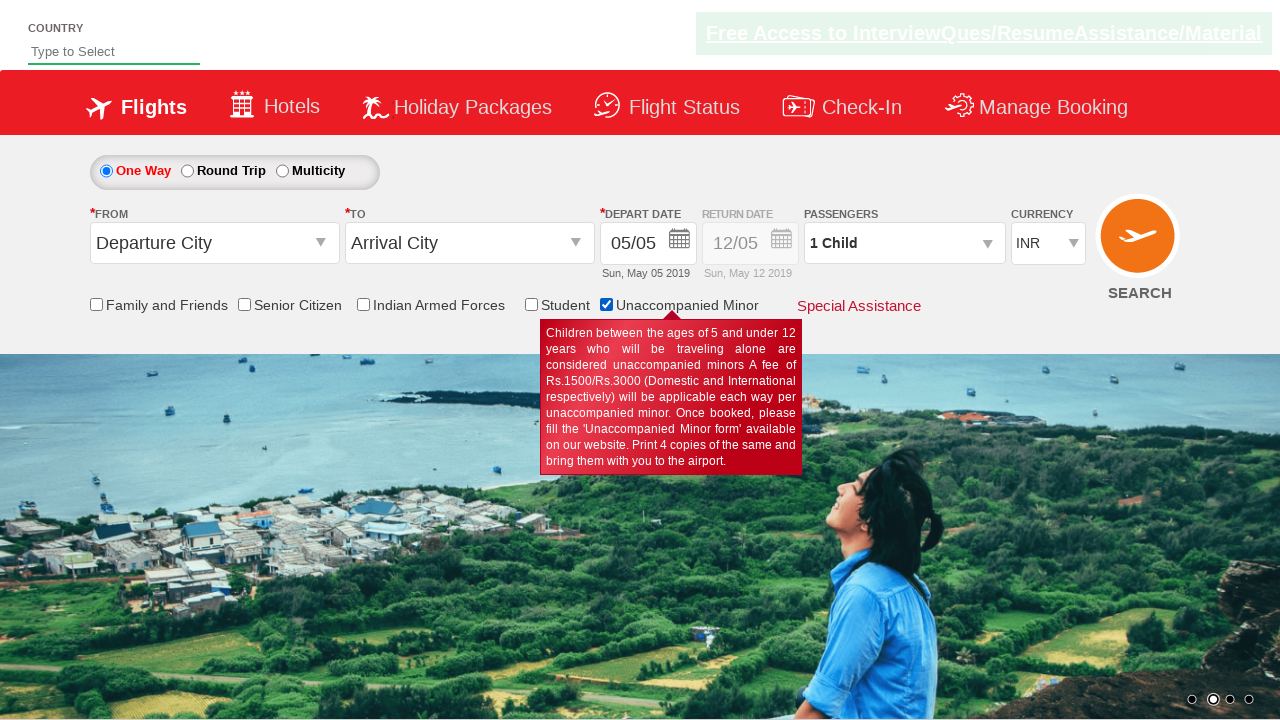

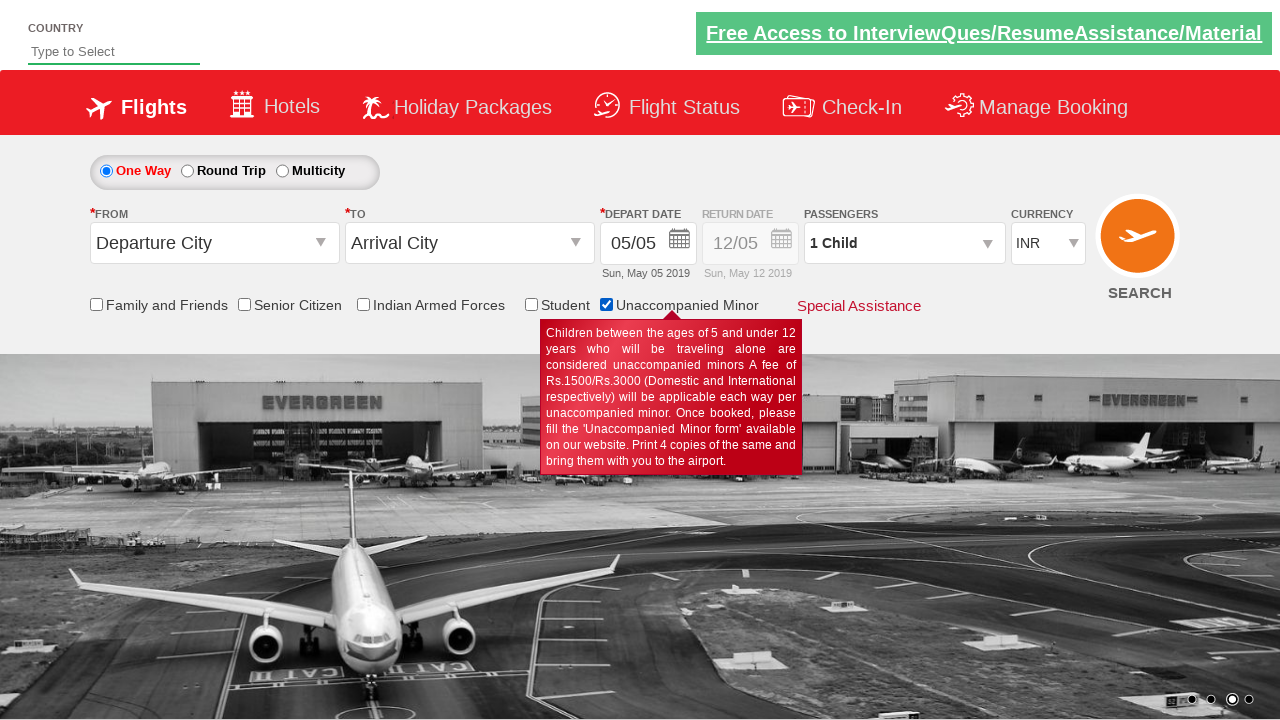